Navigates to an automation practice page and verifies XPath traversal by locating buttons using parent-child and sibling relationships

Starting URL: https://rahulshettyacademy.com/AutomationPractice/

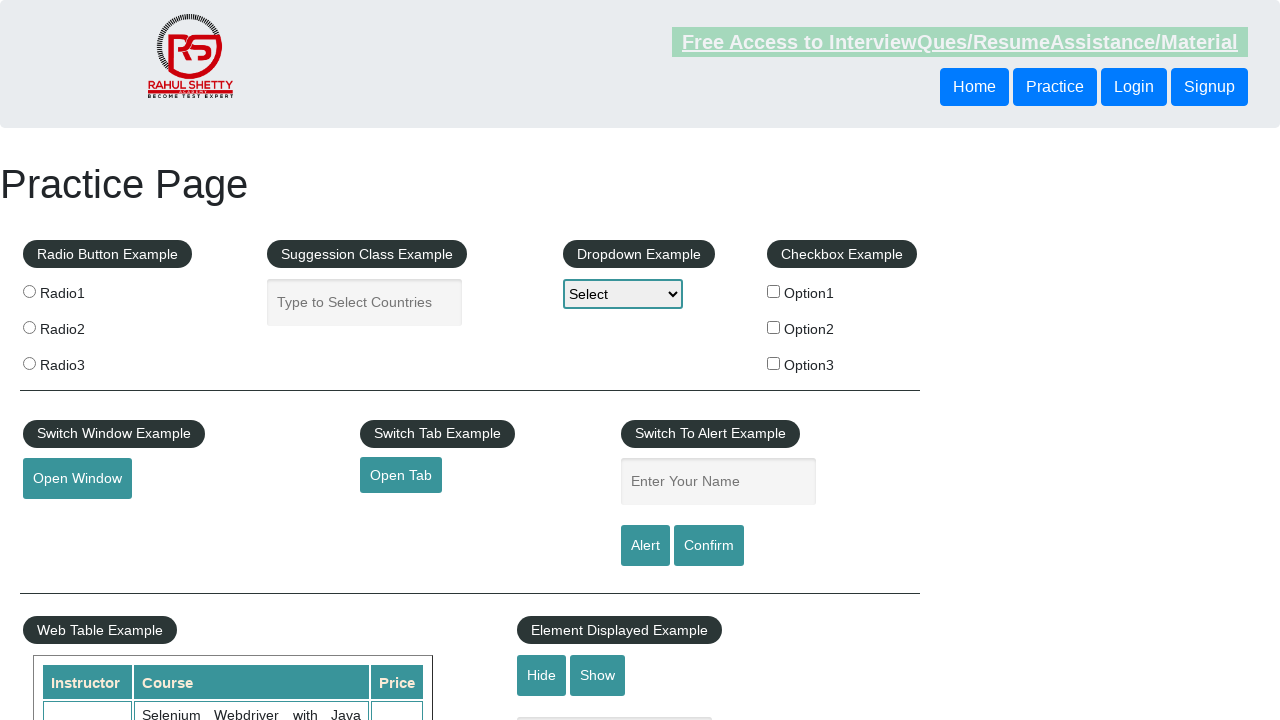

Navigated to automation practice page
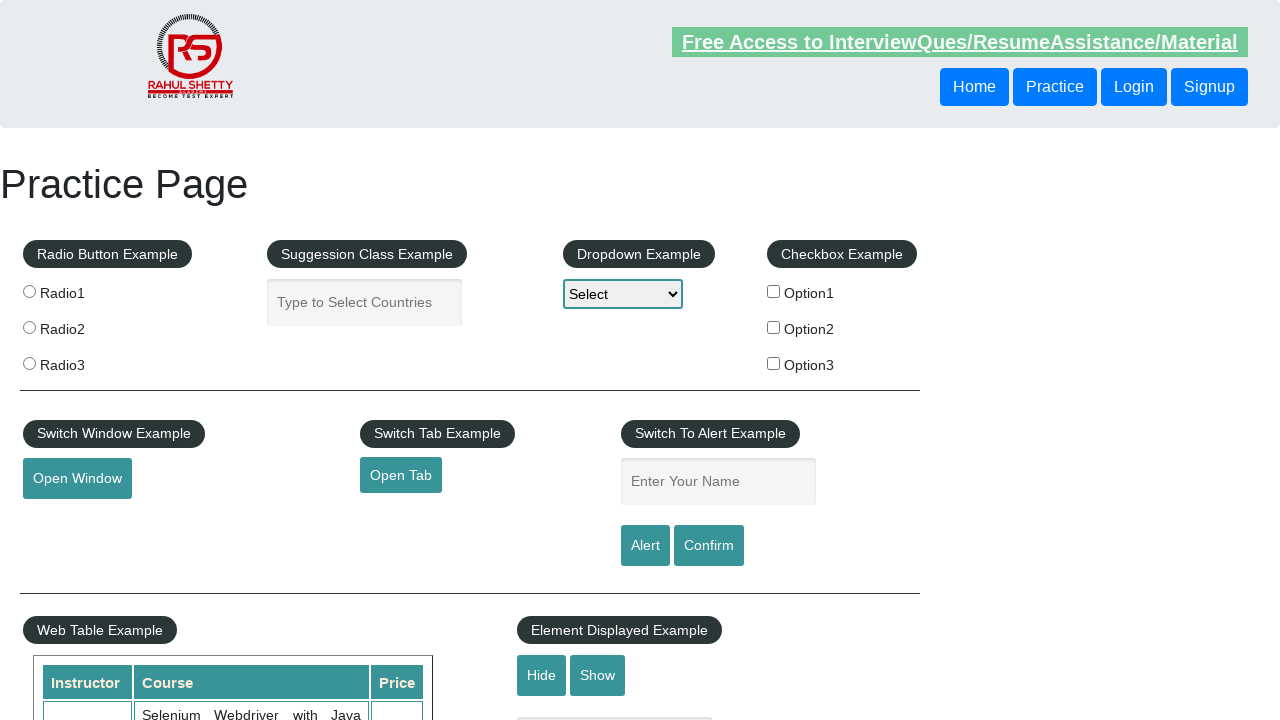

Retrieved button text using following-sibling XPath traversal
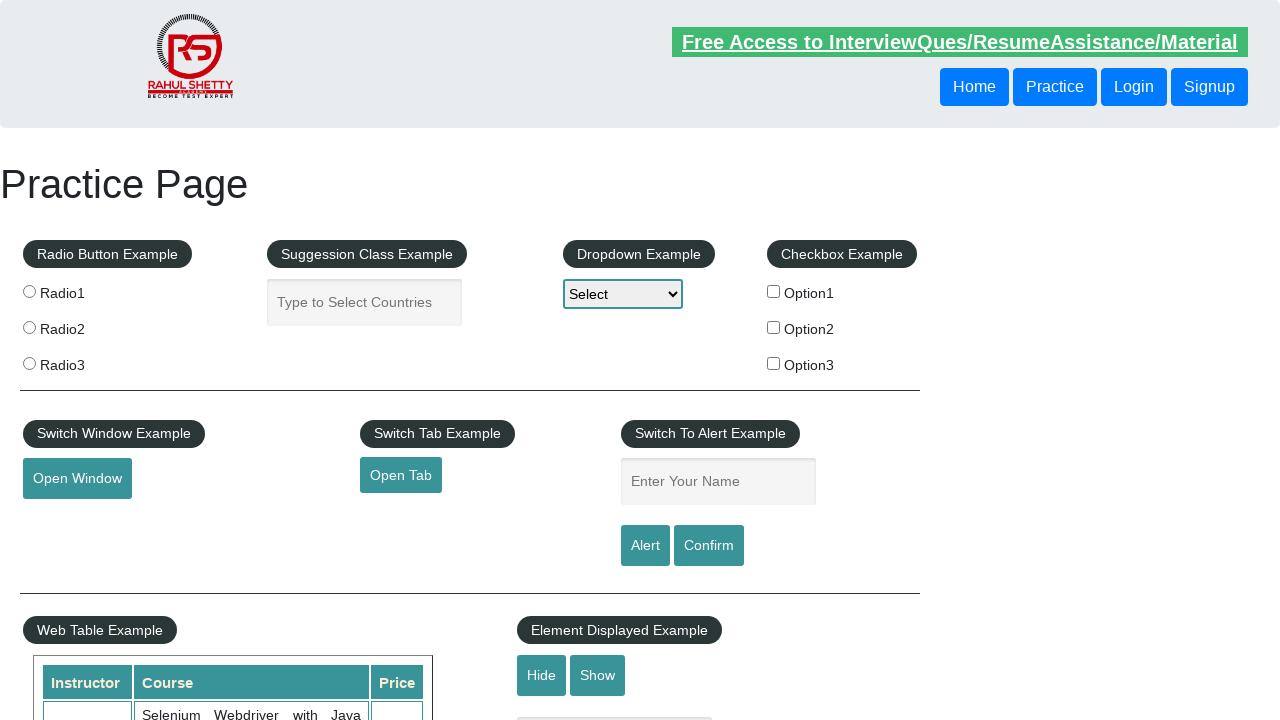

Retrieved button text using parent XPath traversal
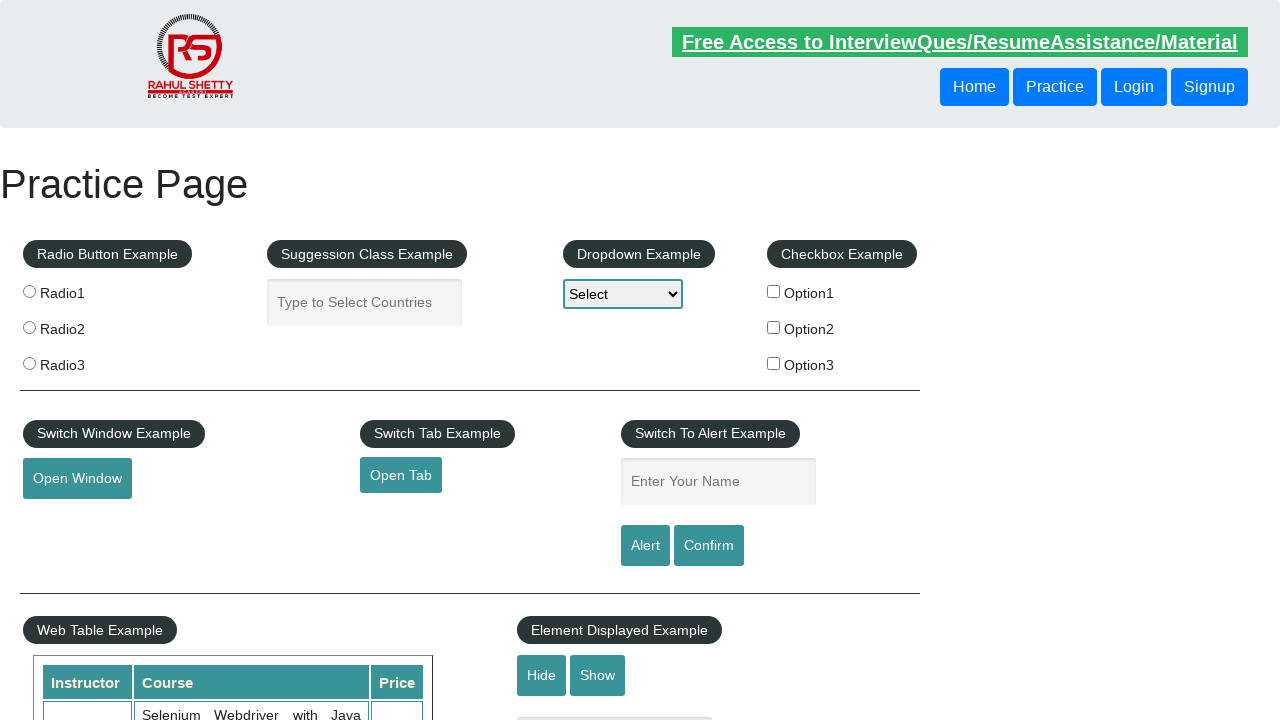

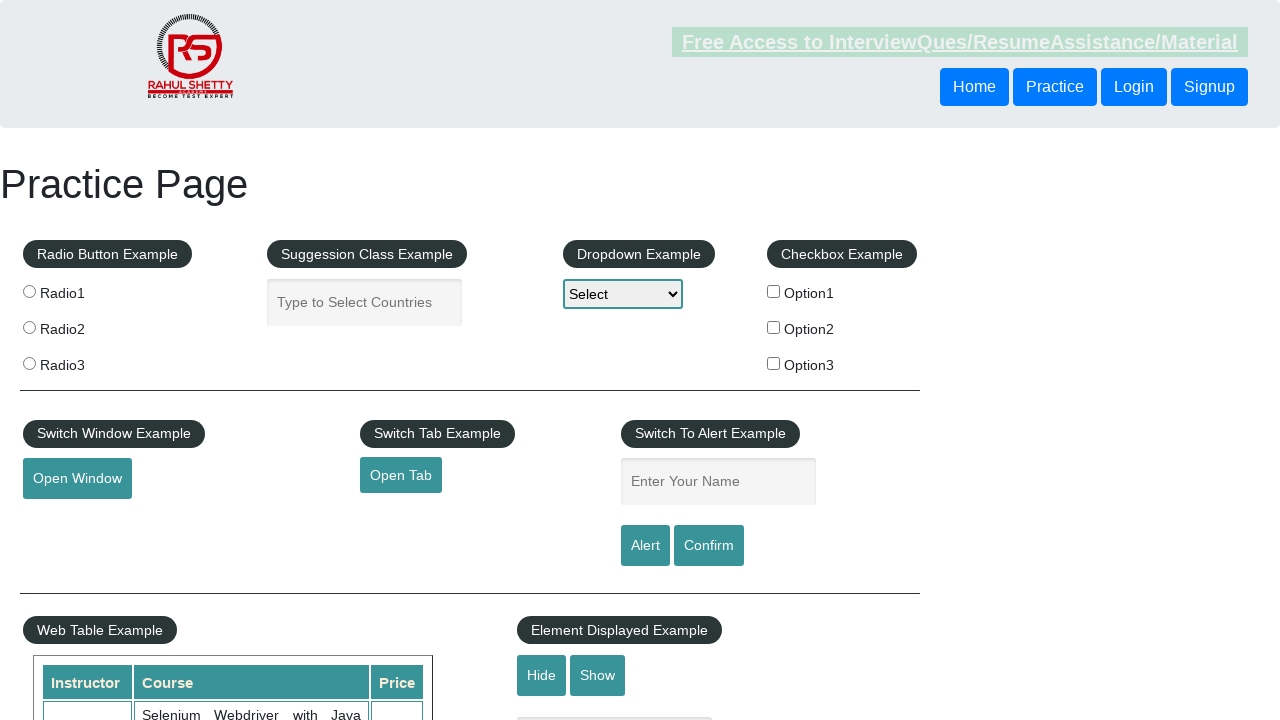